Tests navigation to languages starting with M and verifies that MySQL language link is present in the table.

Starting URL: http://www.99-bottles-of-beer.net/

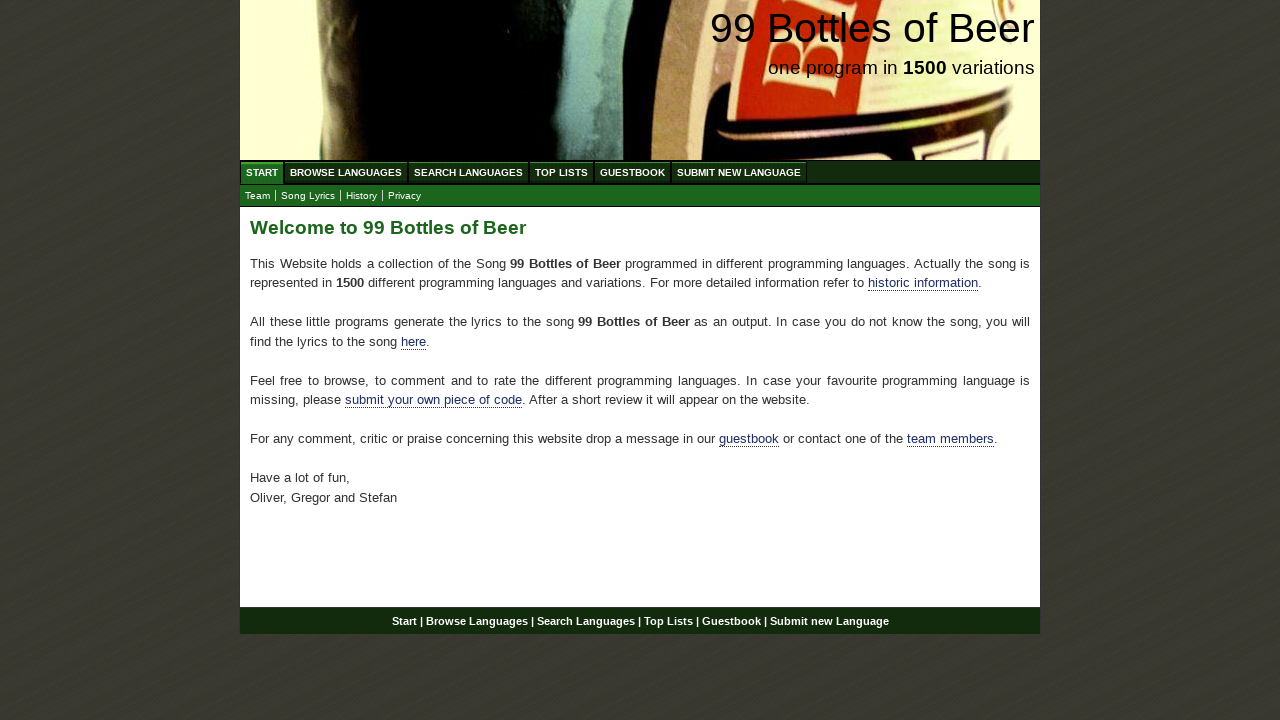

Clicked on 'Browse Languages' (ABC) menu item at (346, 172) on xpath=//ul[@id='menu']/li/a[@href='/abc.html']
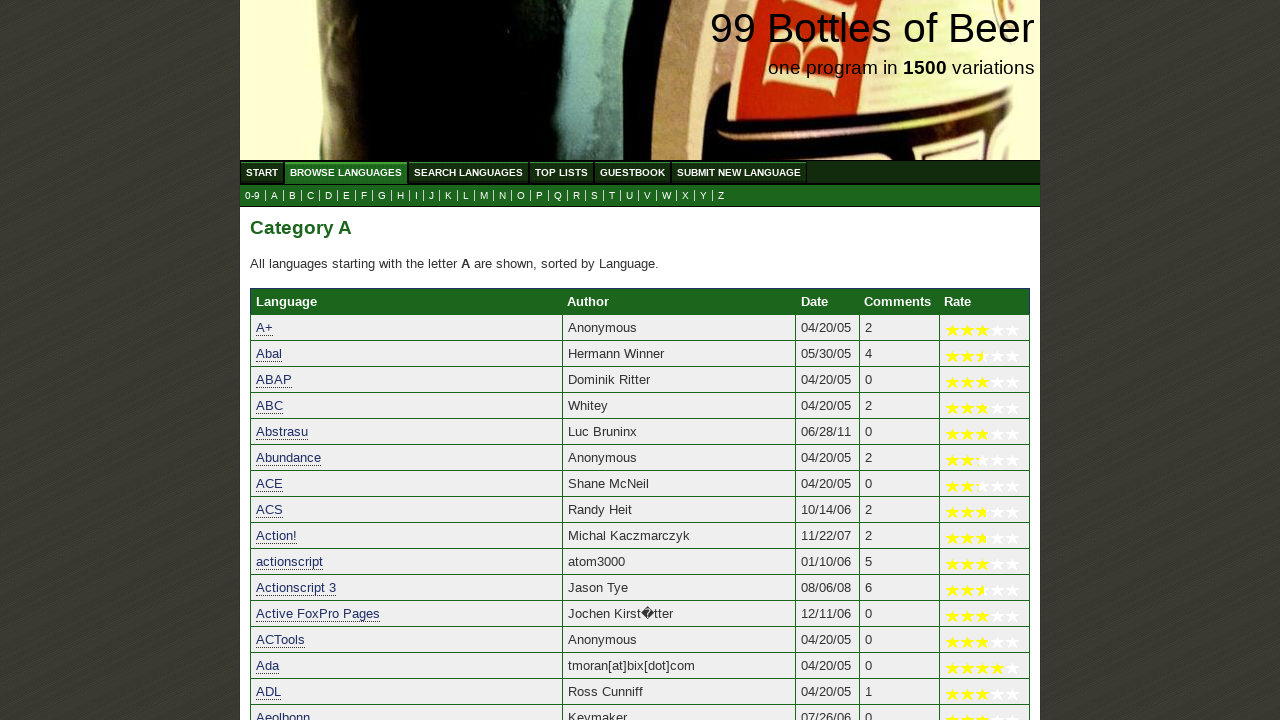

Clicked on 'M' submenu link to navigate to languages starting with M at (484, 196) on xpath=//ul[@id='submenu']/li/a[@href='m.html']
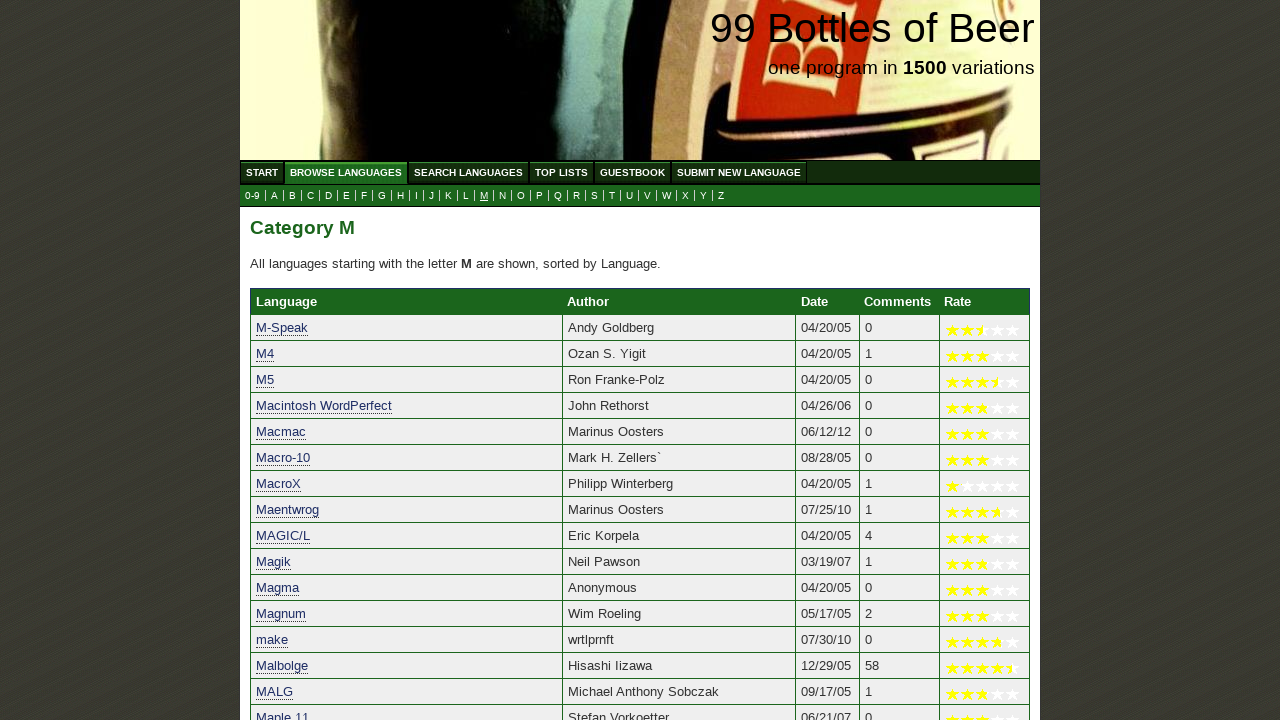

Verified that MySQL language link is present in the table
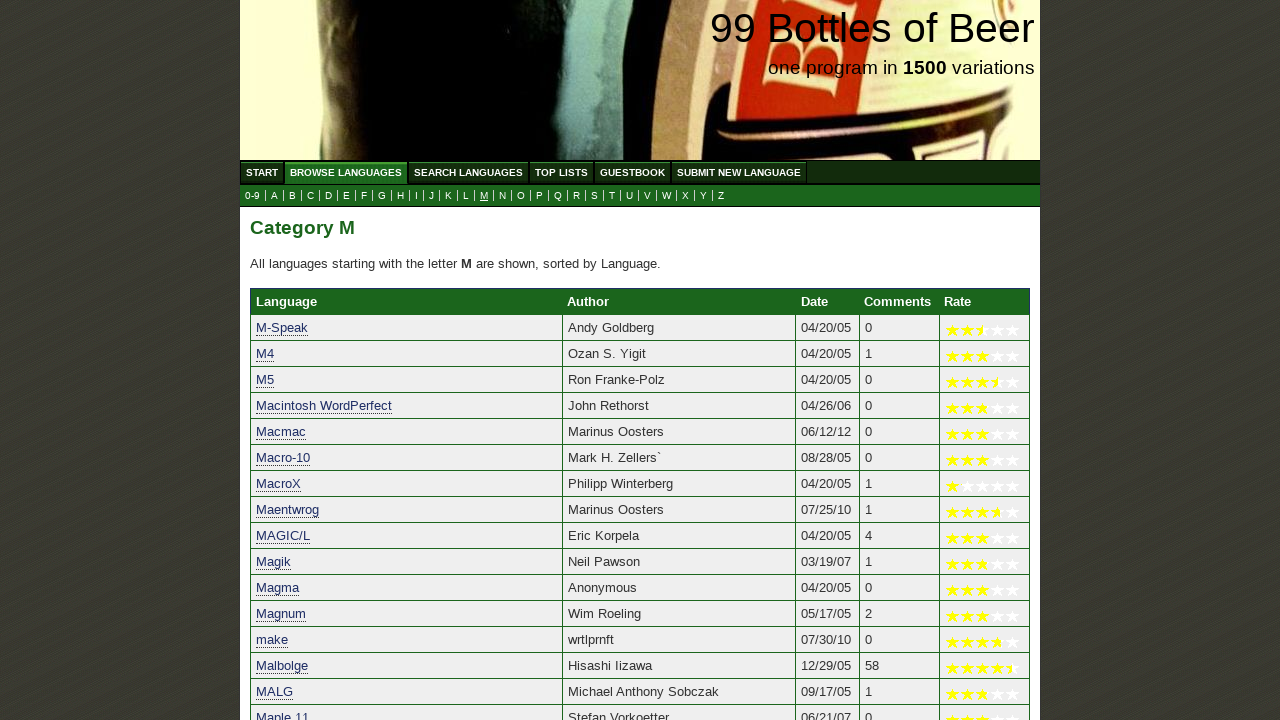

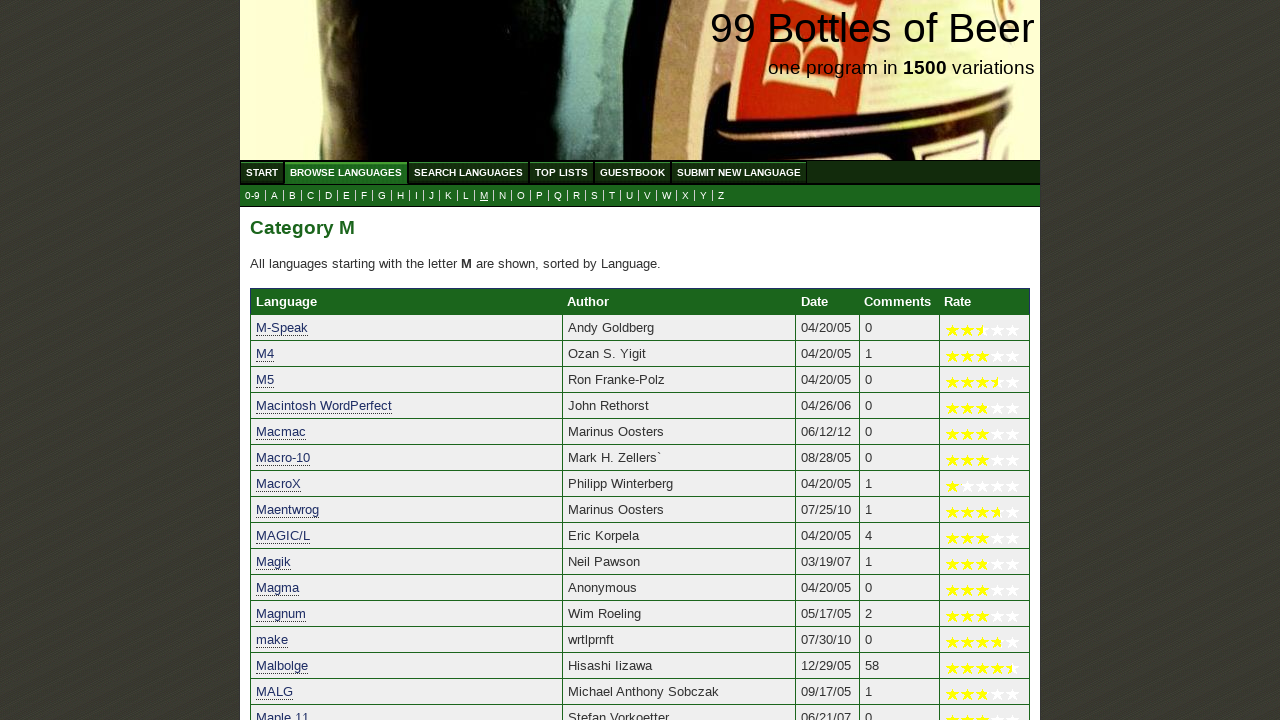